Tests that clicking a button opens 2 new tabs, waiting for a total of 3 windows/tabs to be present

Starting URL: https://www.leafground.com/

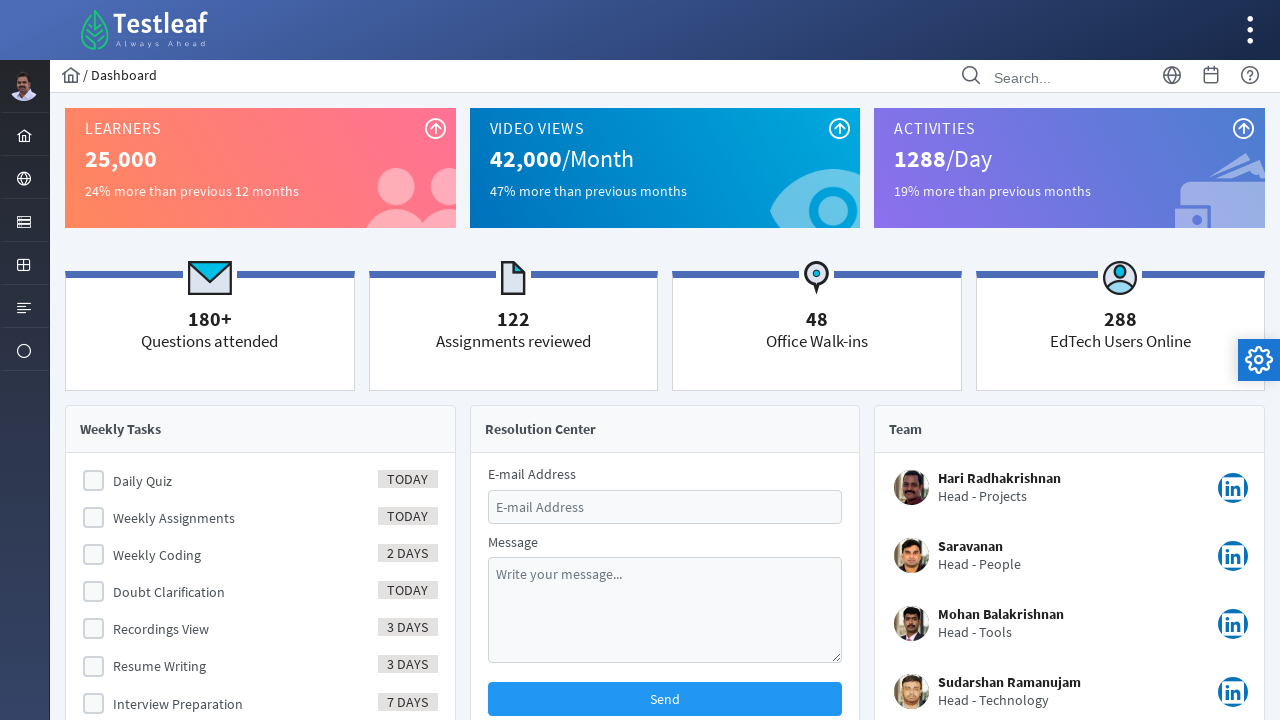

Clicked menu item to expand at (24, 178) on #menuform\:j_idt39
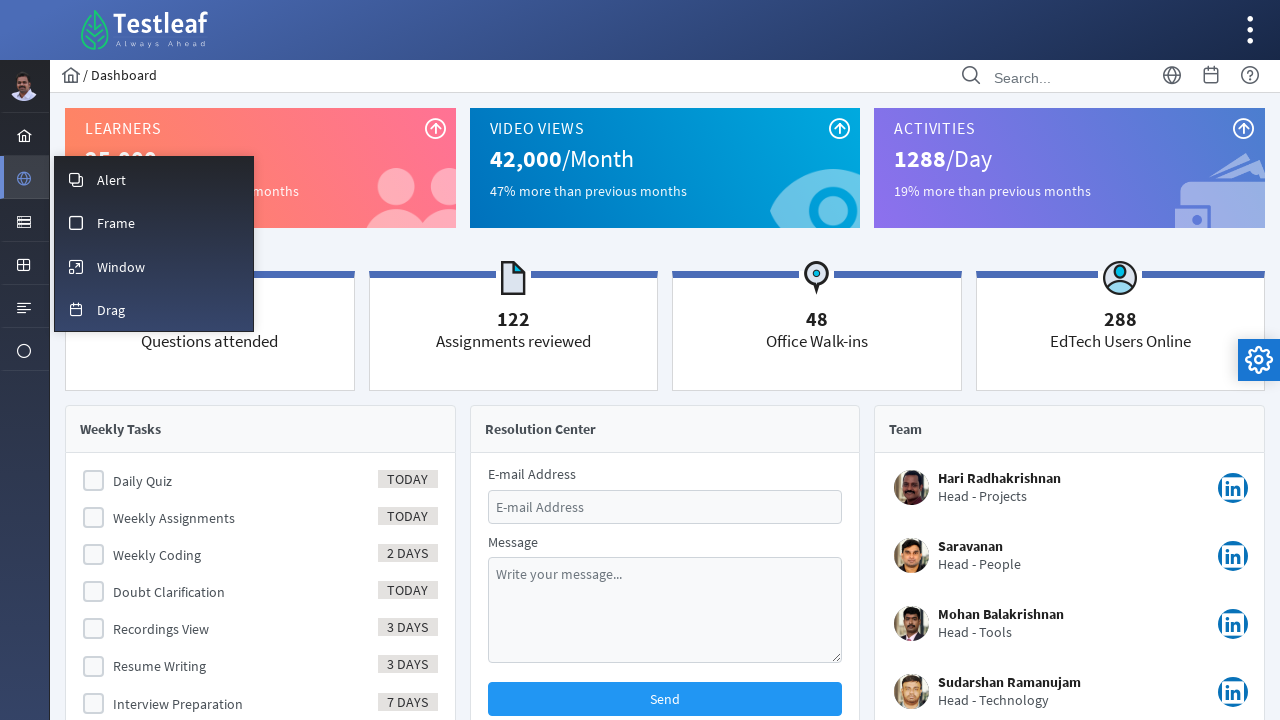

Clicked window menu option at (154, 266) on #menuform\:m_window
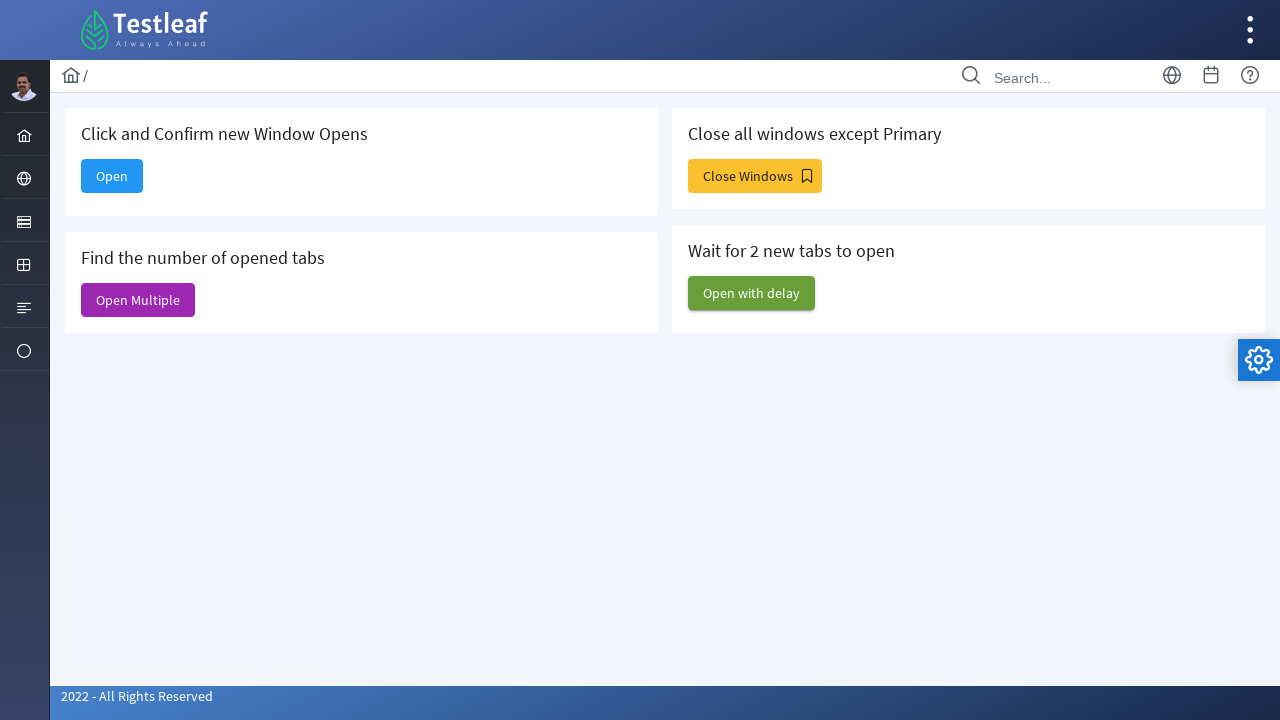

Clicked button to open 2 new tabs at (752, 293) on #j_idt88\:j_idt95
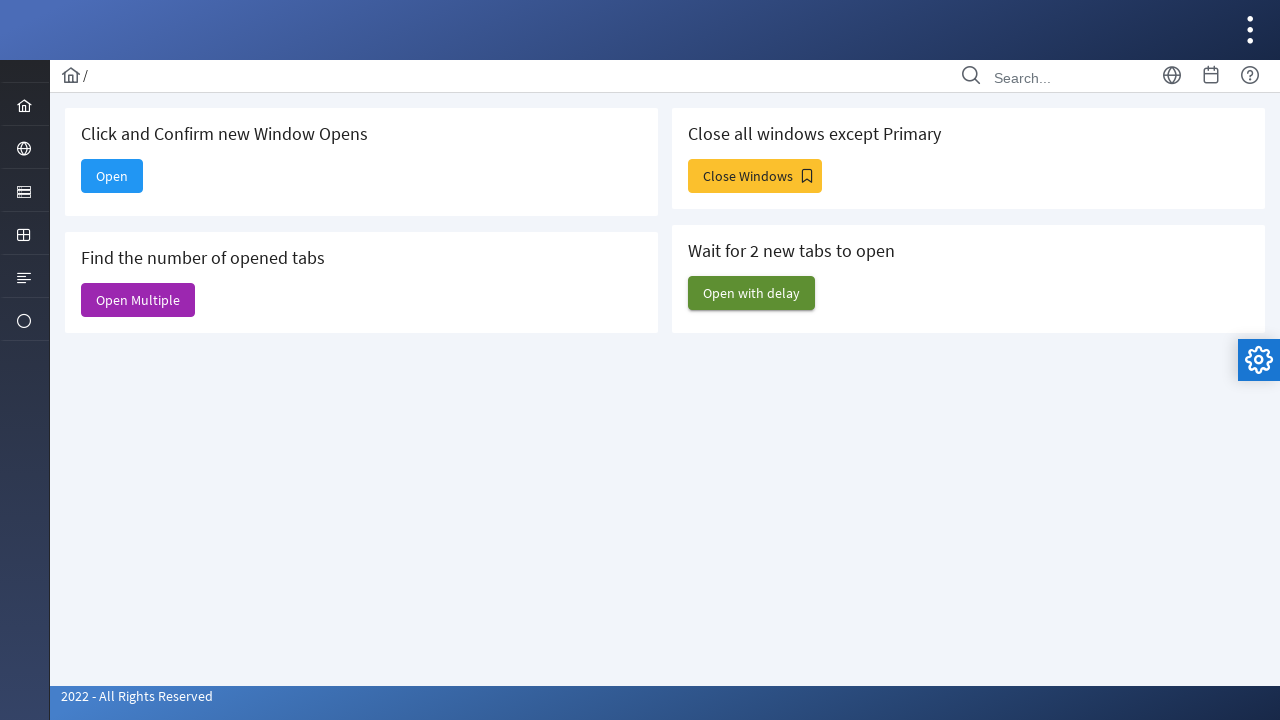

Wait function completed
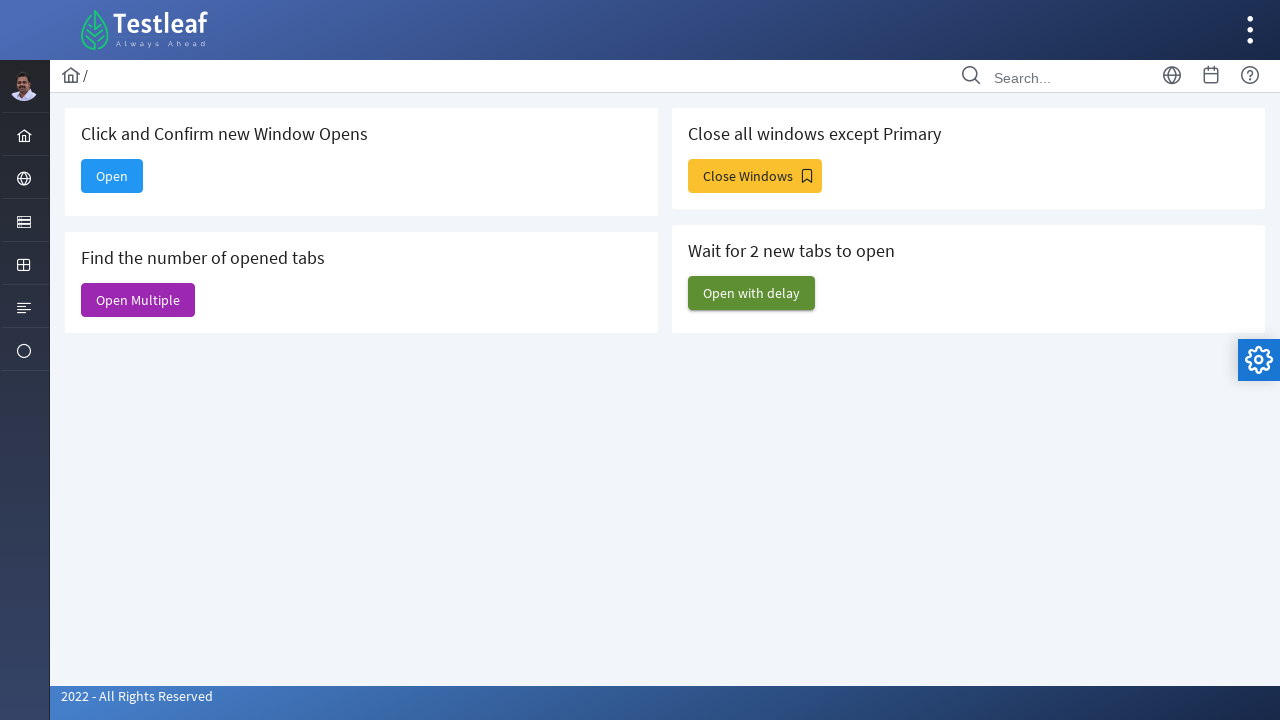

Waited 2000ms for new tabs to fully load
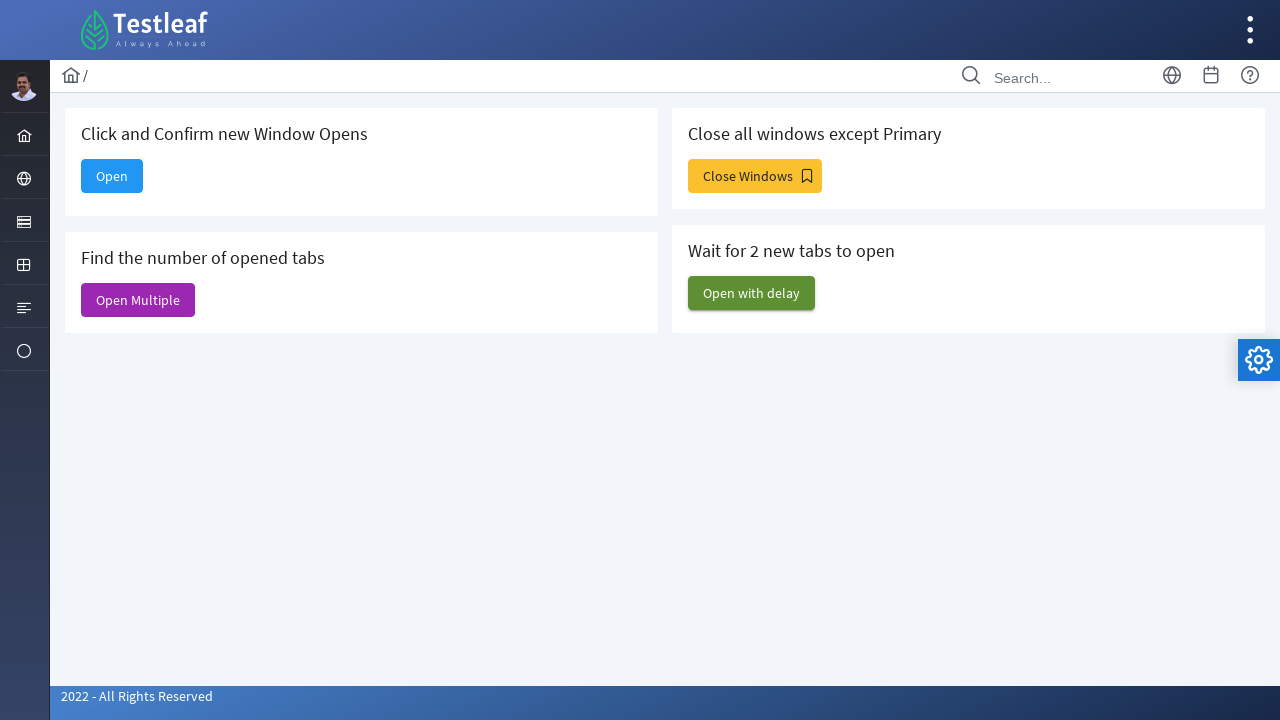

Verified 3 total windows/tabs are present (original + 2 new tabs)
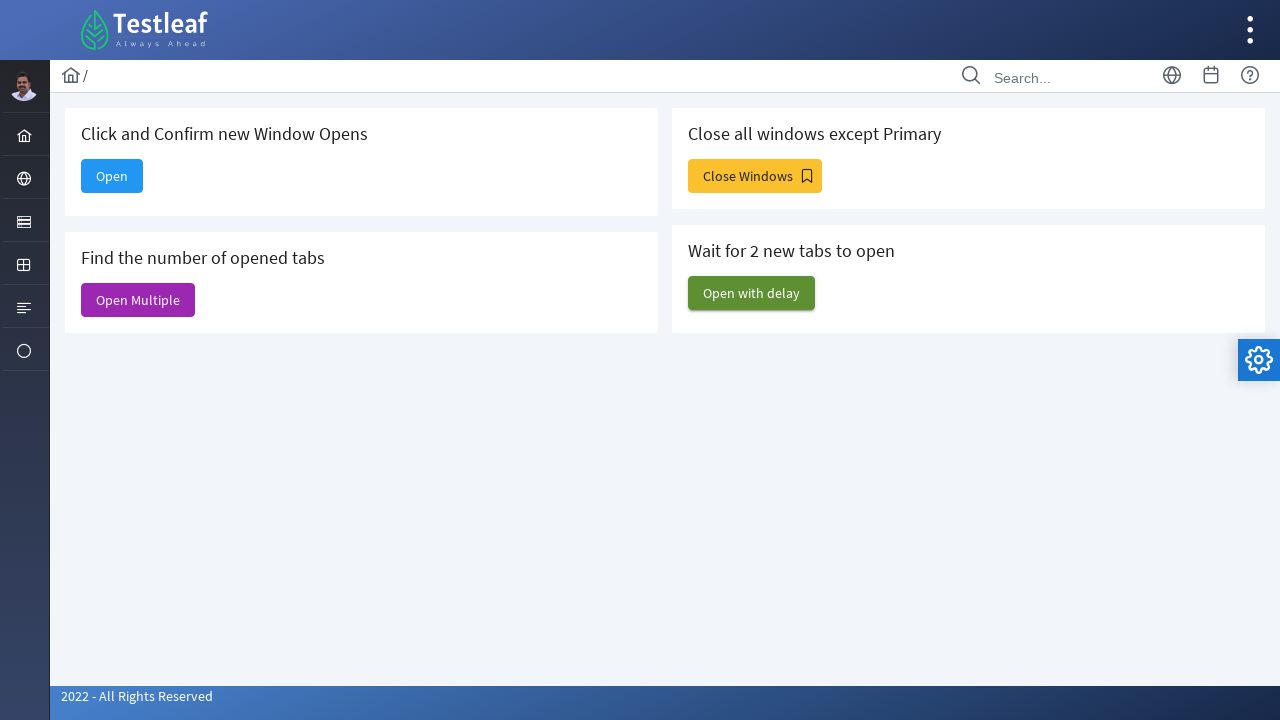

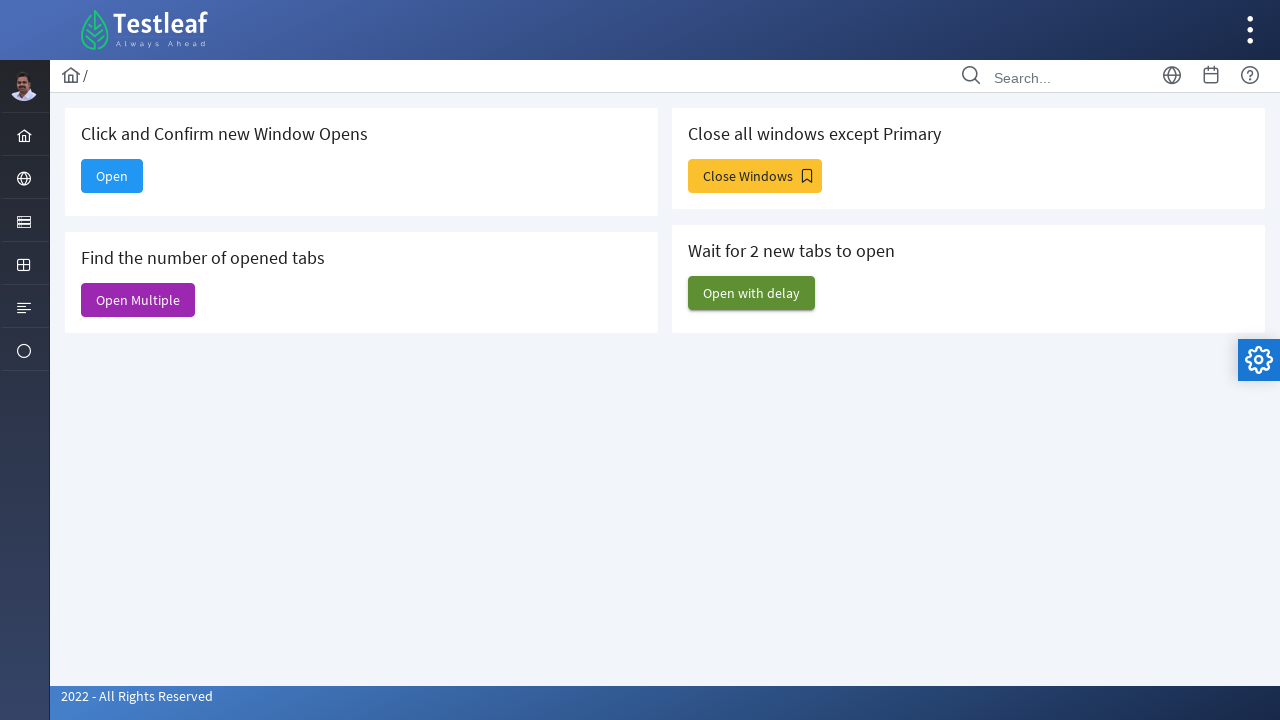